Tests the slider widget by dragging the slider handle to different positions

Starting URL: https://demoqa.com

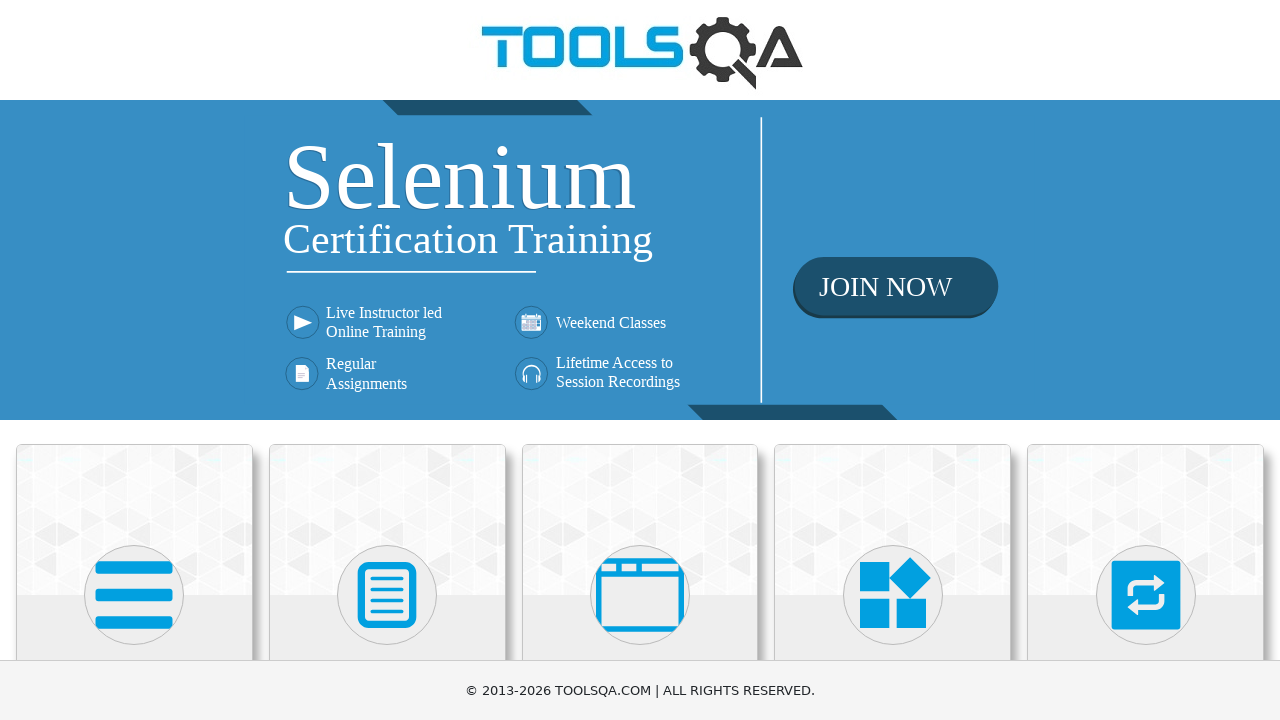

Clicked on Widgets section at (893, 360) on div.card-body:has(h5:text('Widgets'))
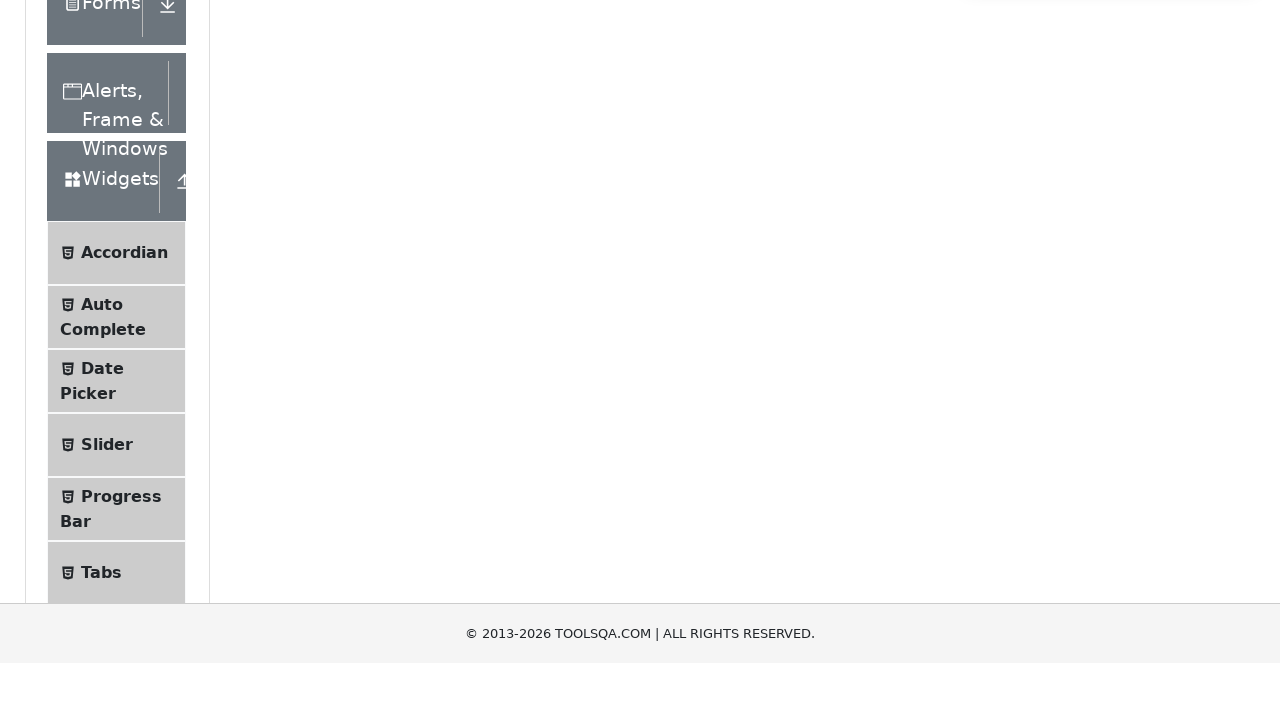

Scrolled down by 250 pixels
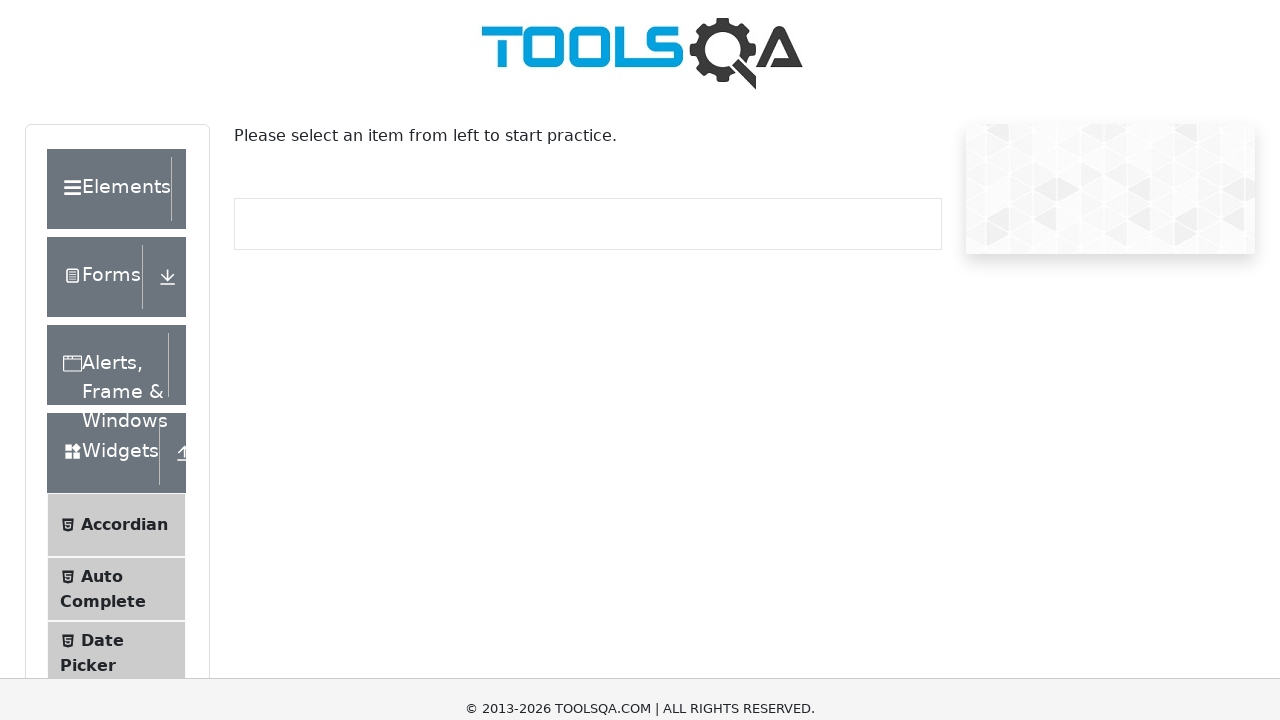

Clicked on Slider menu item at (107, 467) on span:text('Slider')
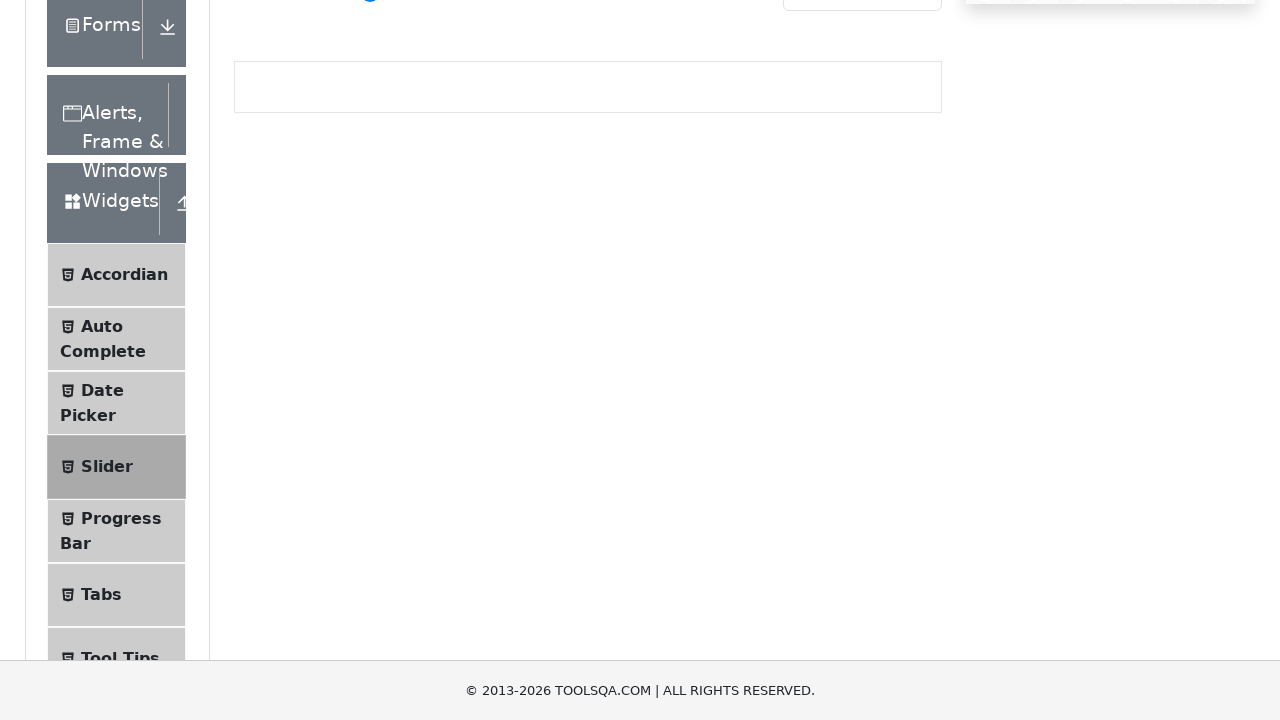

Moved mouse to slider handle center position at (496, -8)
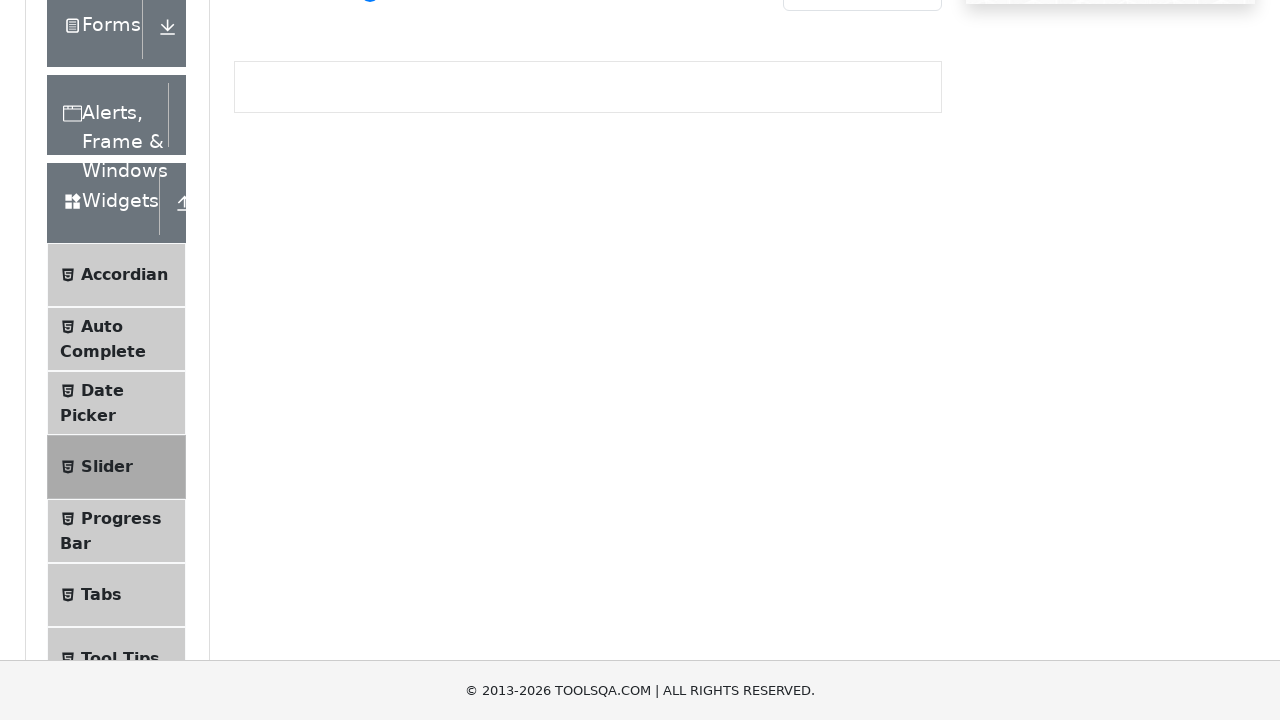

Pressed mouse button down on slider at (496, -8)
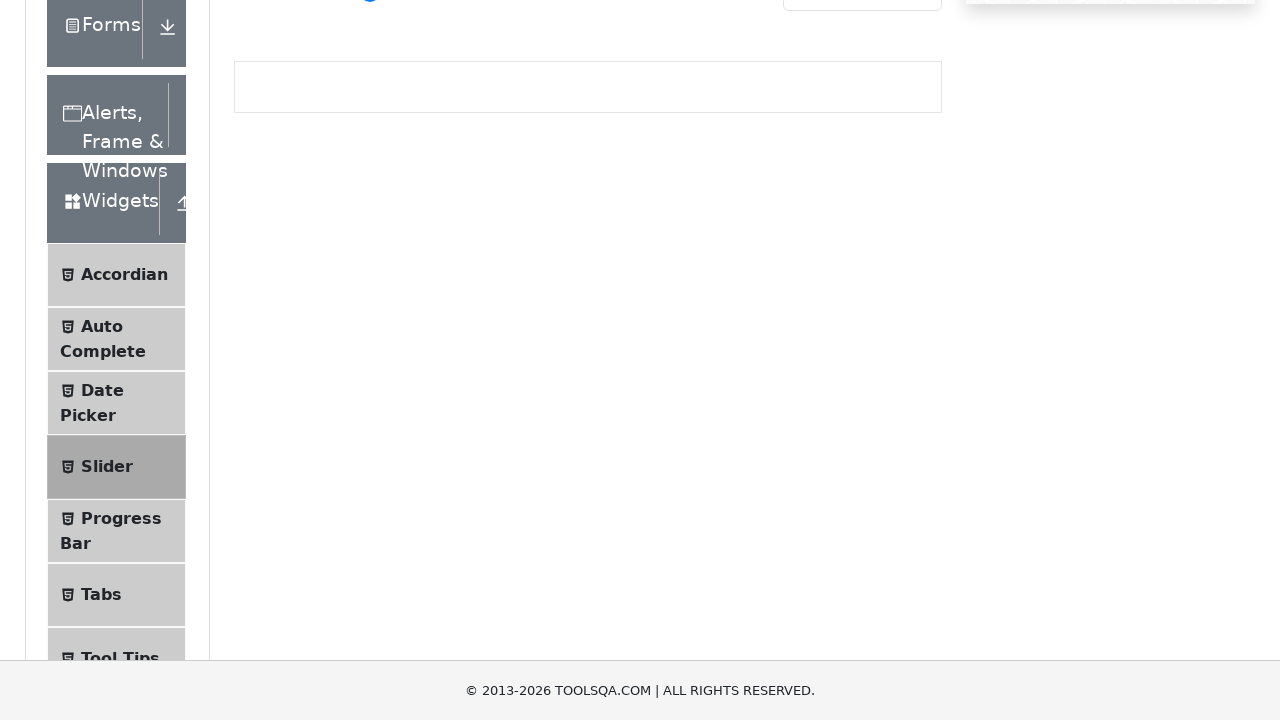

Dragged slider handle 250 pixels to the right at (746, -8)
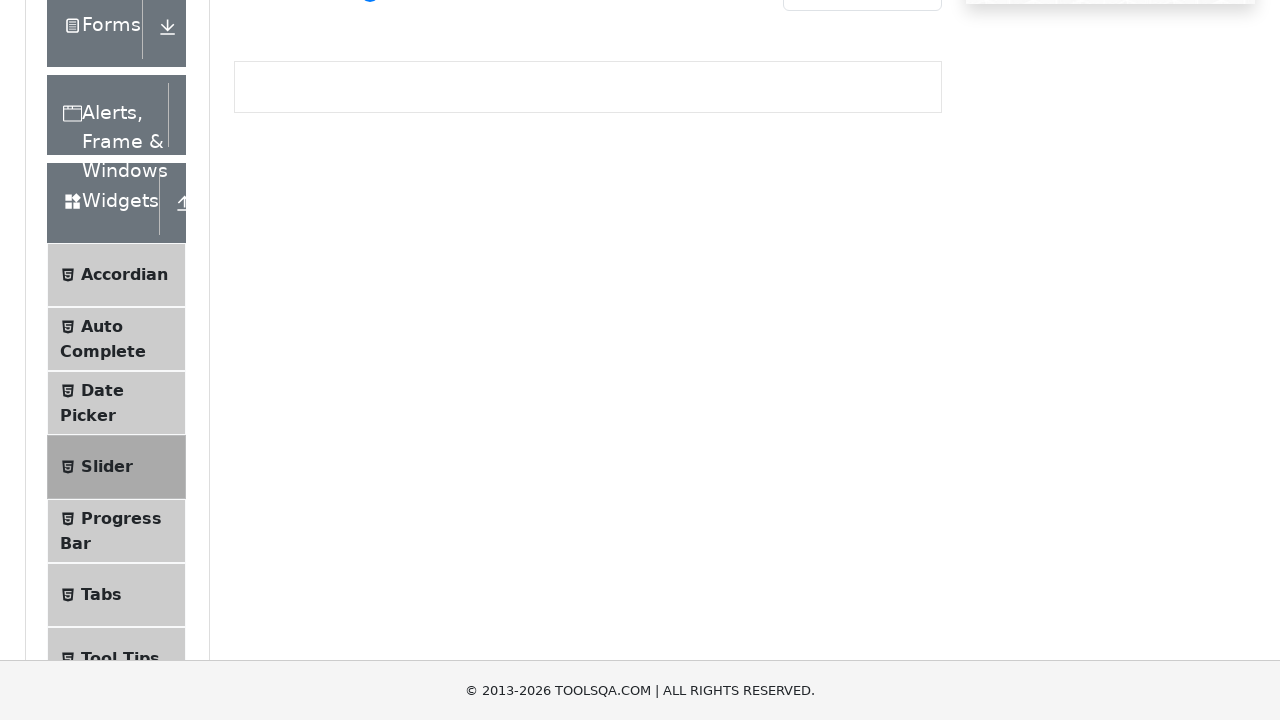

Released mouse button after dragging slider at (746, -8)
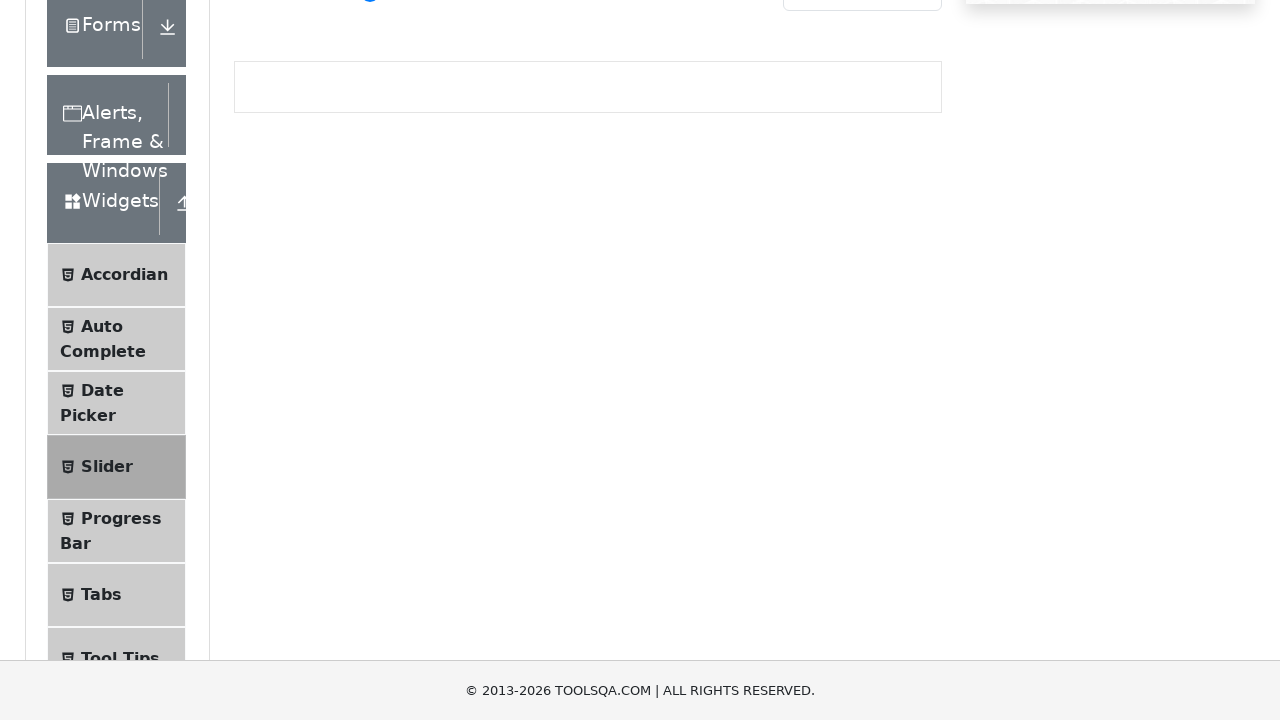

Waited 1 second for slider animation to complete
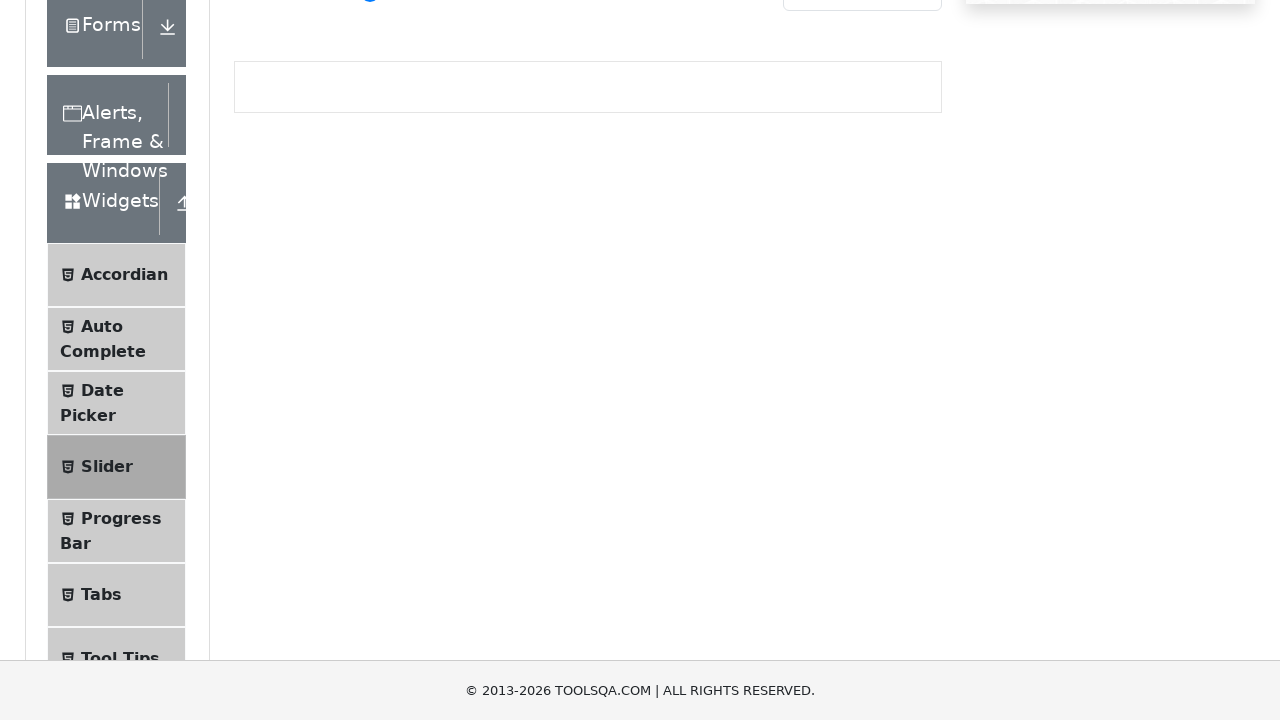

Moved mouse to slider handle at right position at (746, -8)
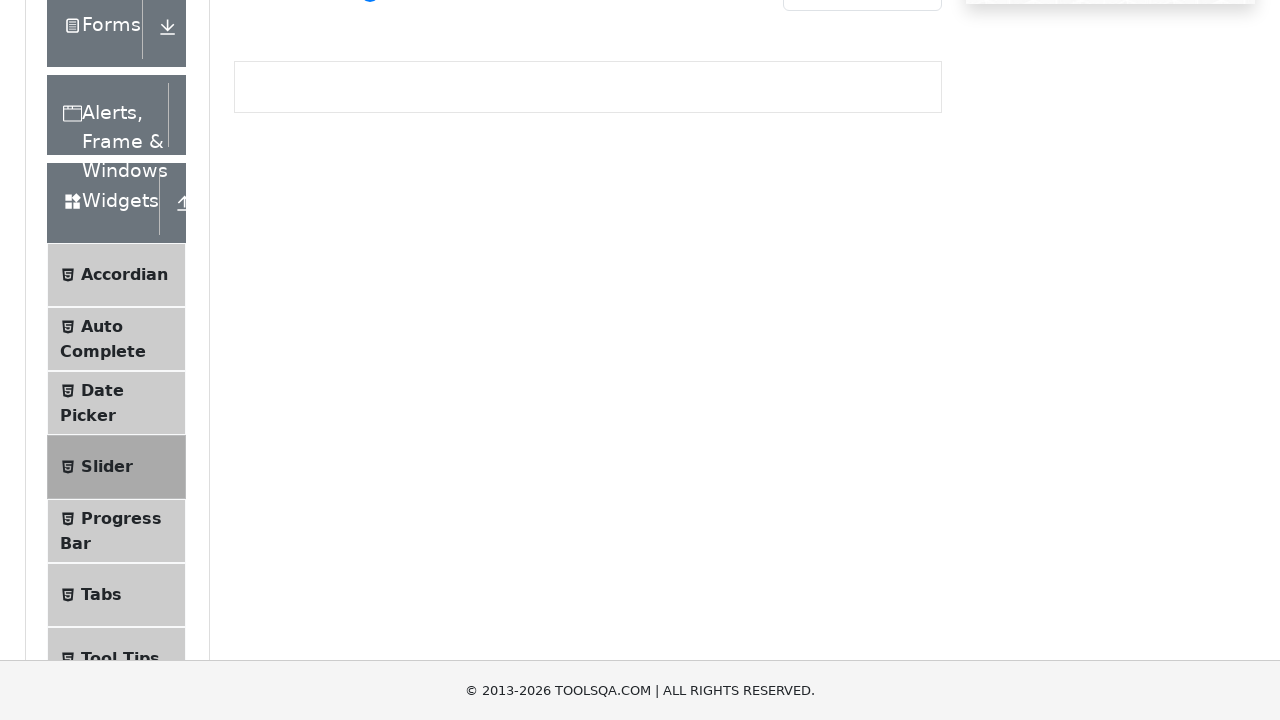

Pressed mouse button down on slider at (746, -8)
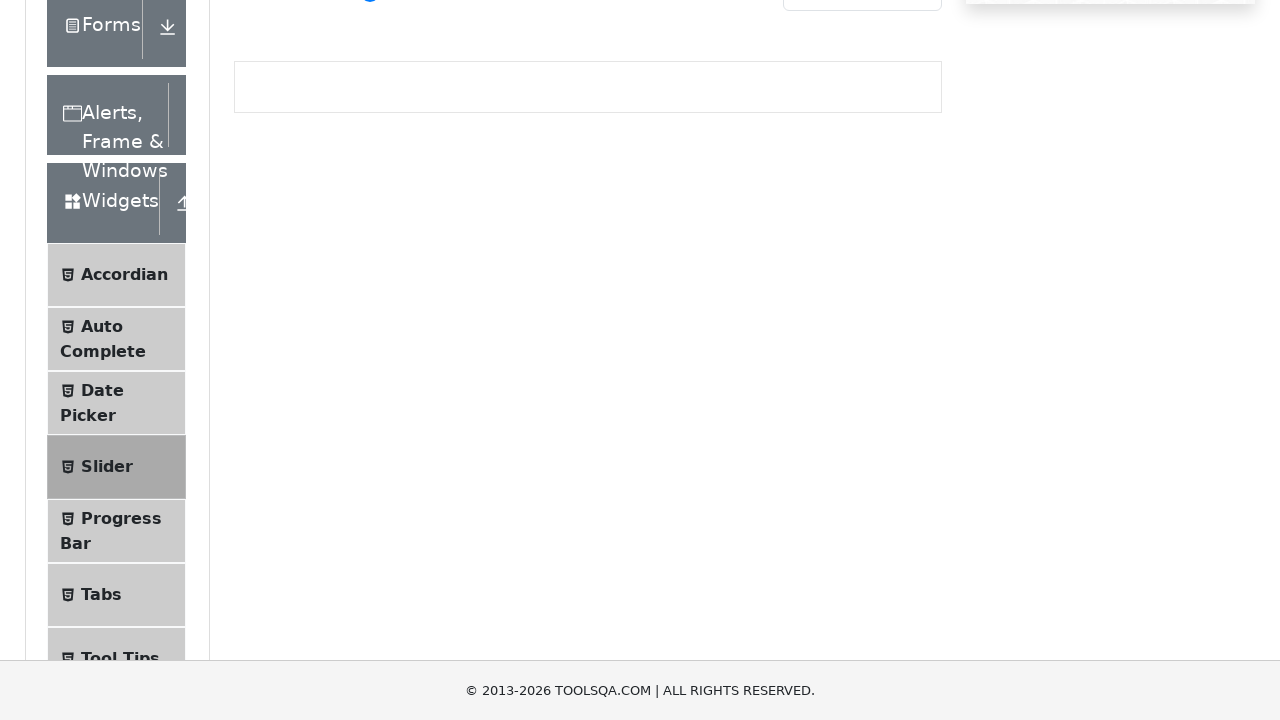

Dragged slider handle 250 pixels back to the left at (496, -8)
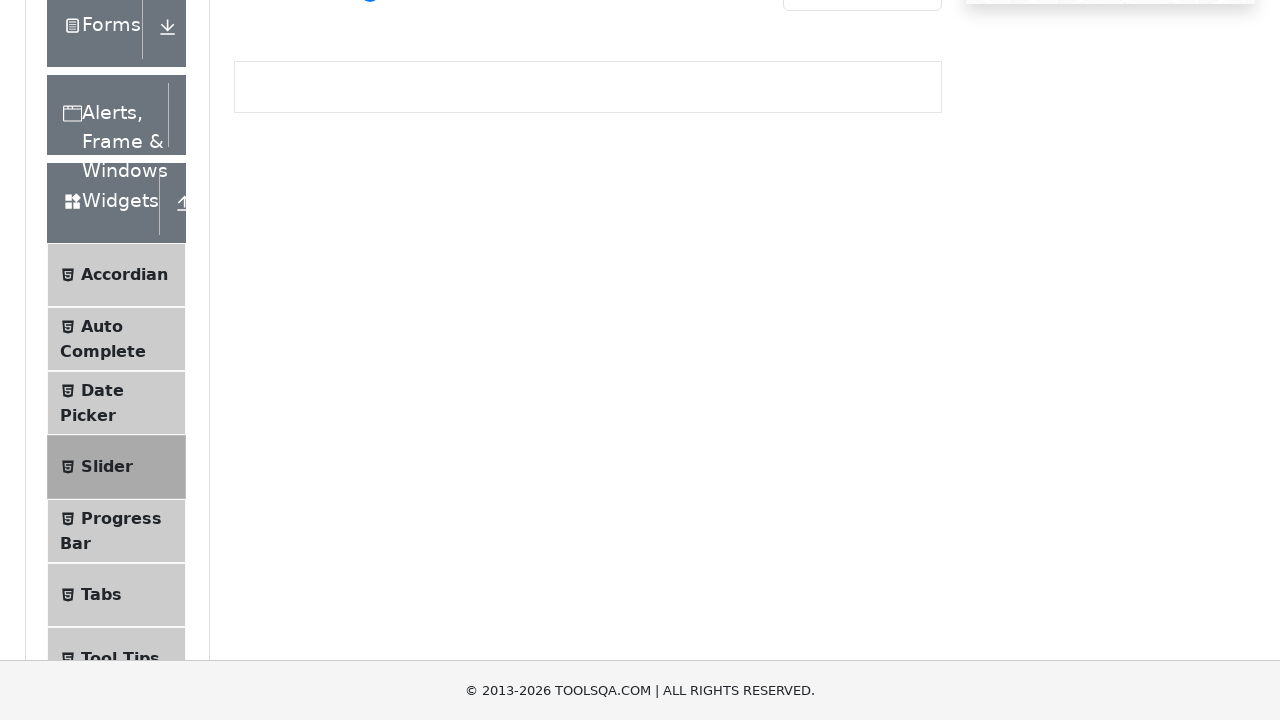

Released mouse button after dragging slider back to center at (496, -8)
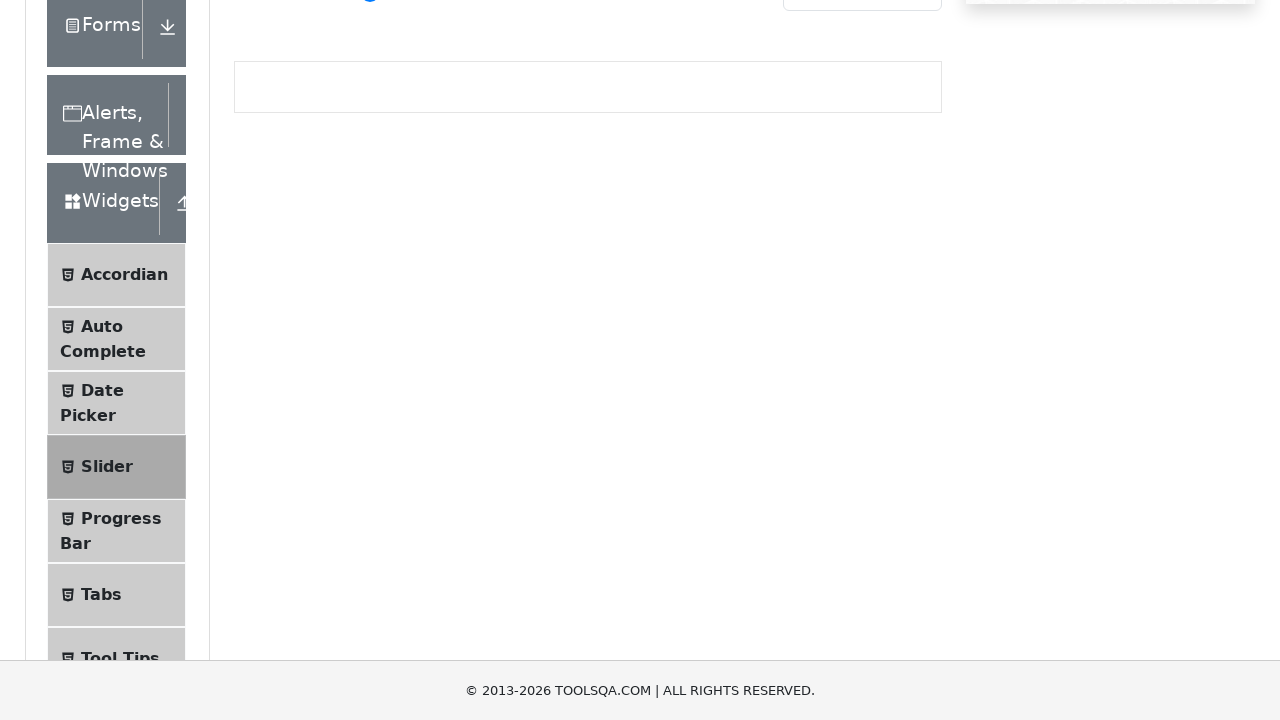

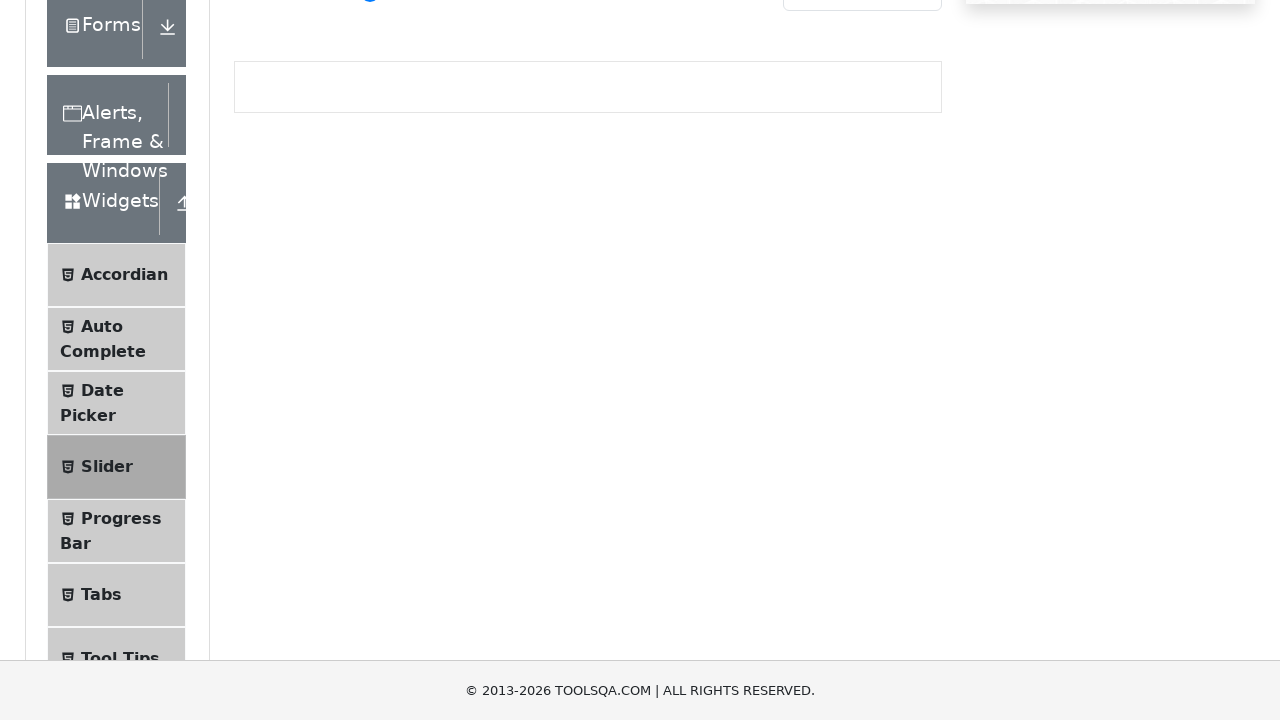